Tests the filter functionality by adding a todo item and clicking the "Completed" filter link to view only completed items.

Starting URL: https://todomvc.com/examples/knockoutjs/

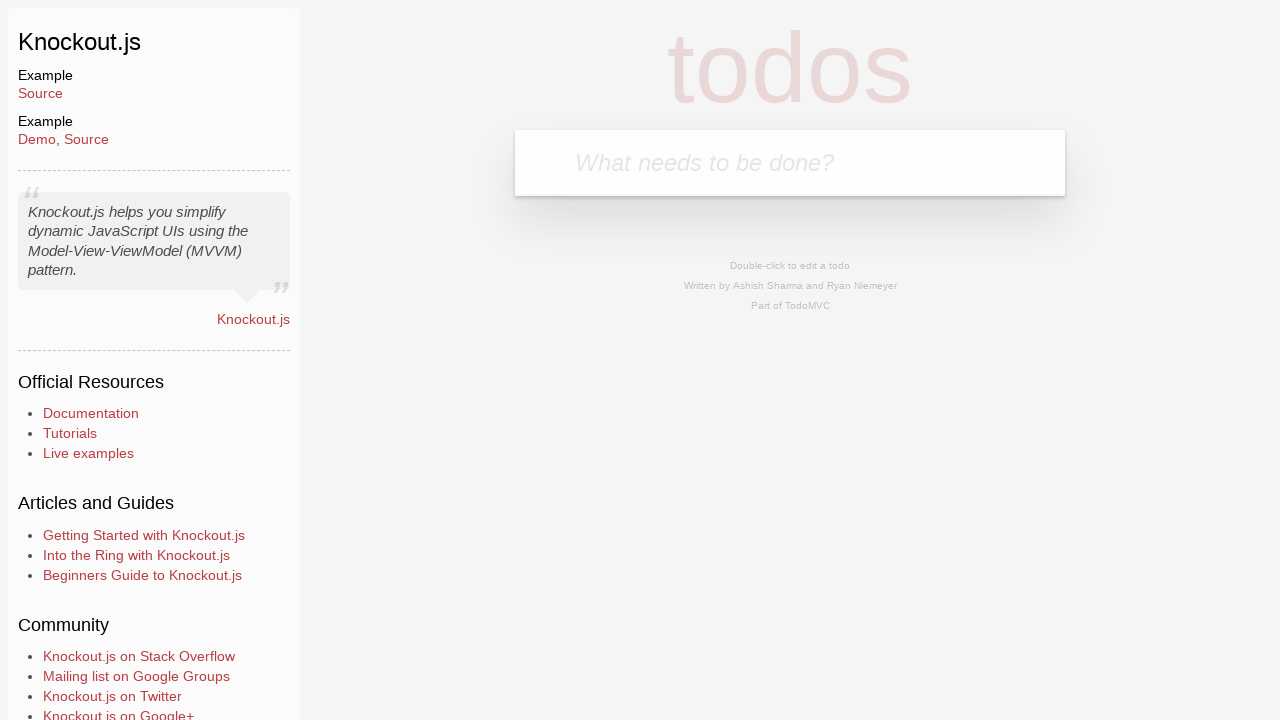

Filled new todo input with 'New Todo Item' on .new-todo
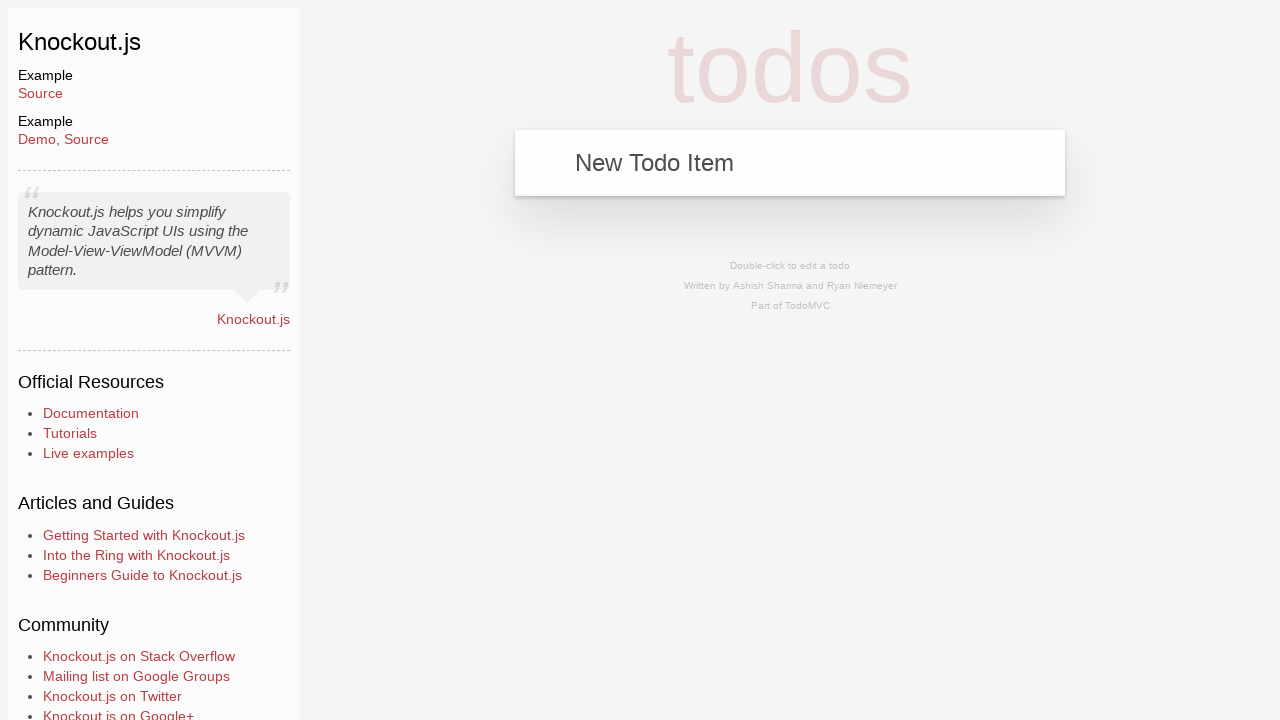

Pressed Enter to add the todo item on .new-todo
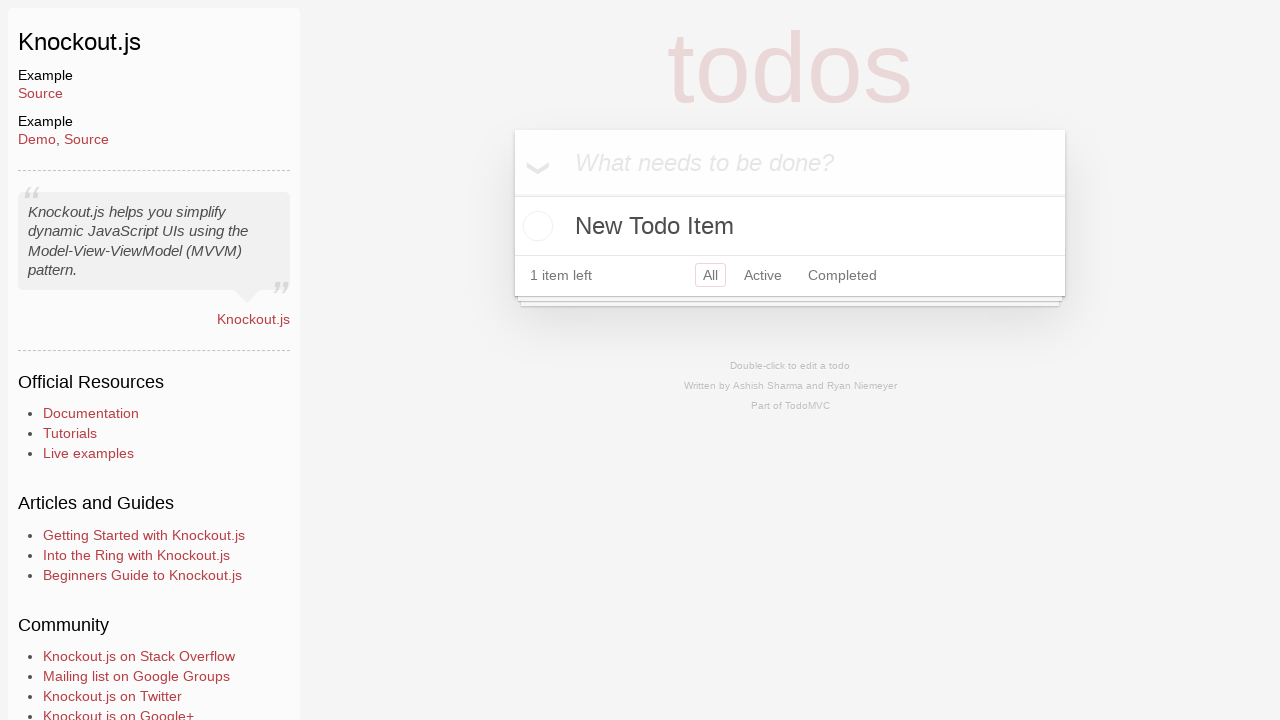

Todo item appeared with toggle checkbox
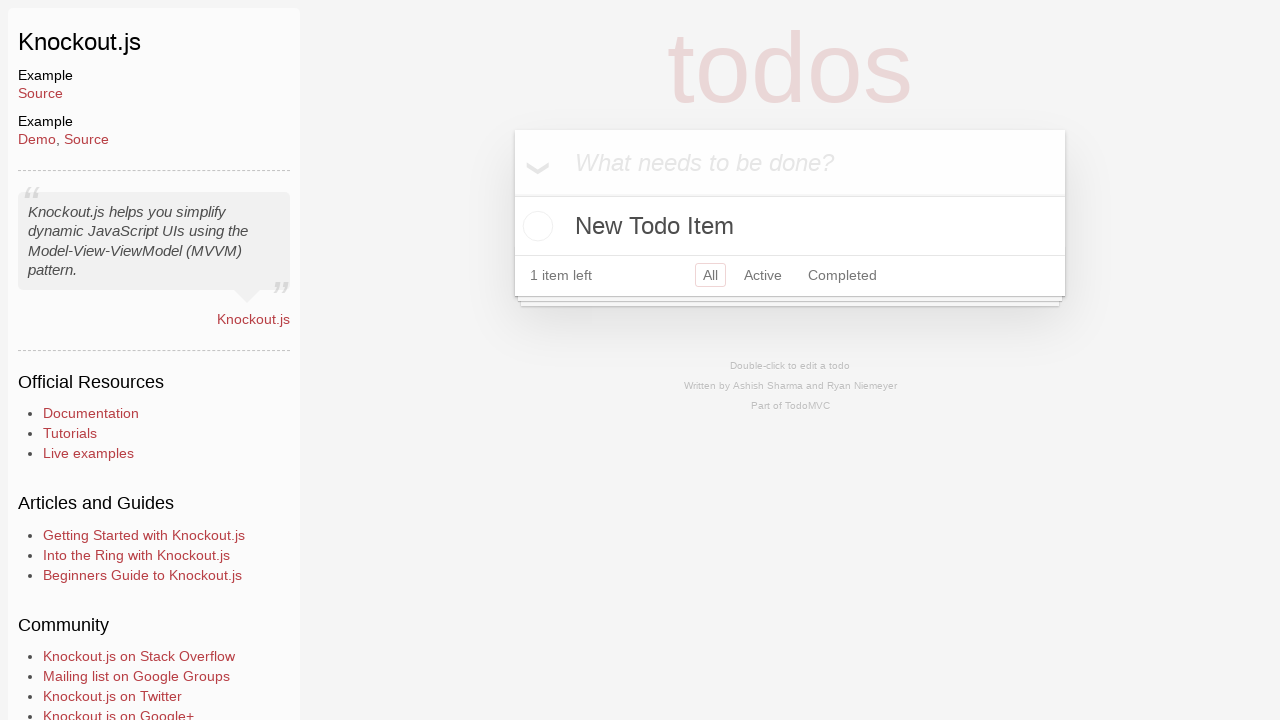

Clicked 'Completed' filter link at (842, 275) on text=Completed
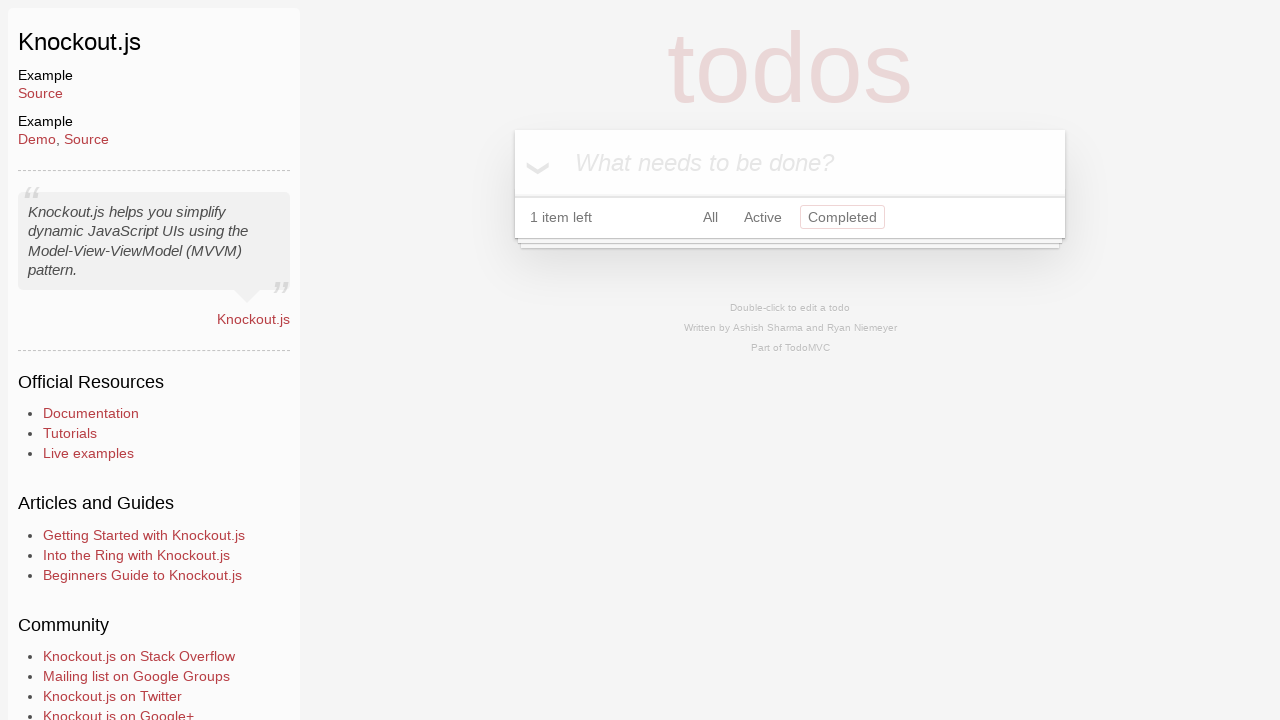

Waited for filter to apply
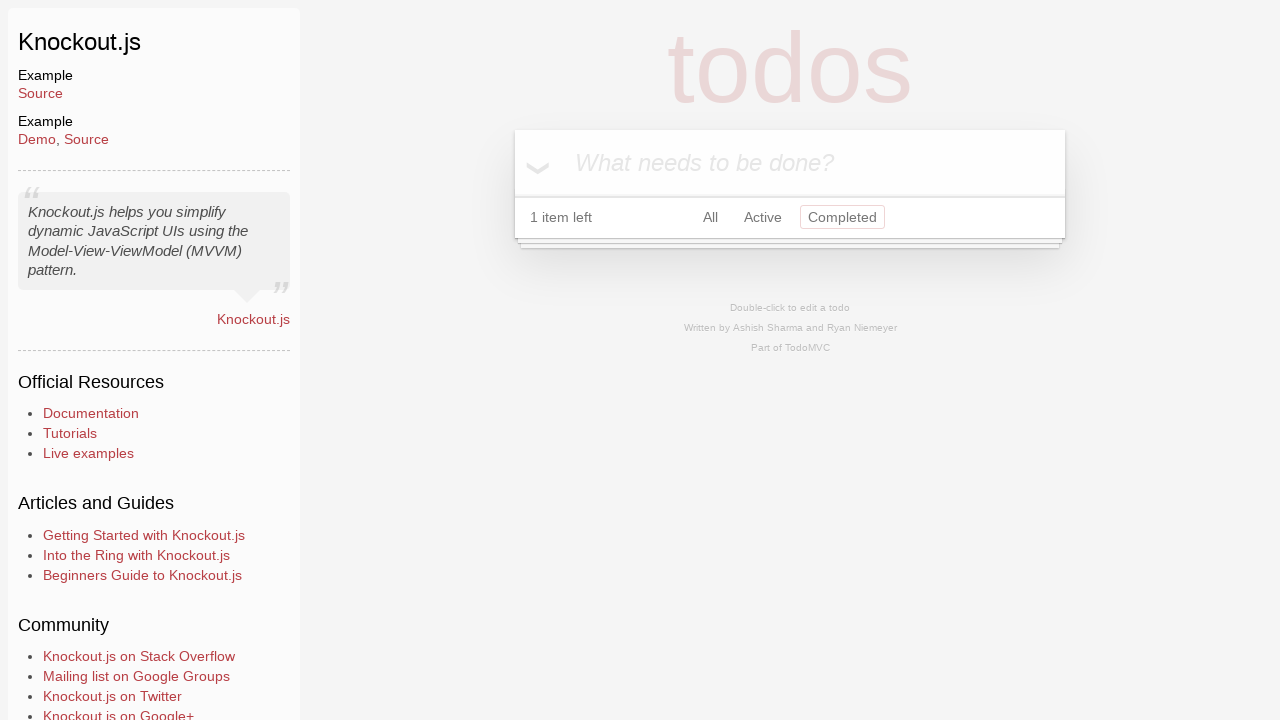

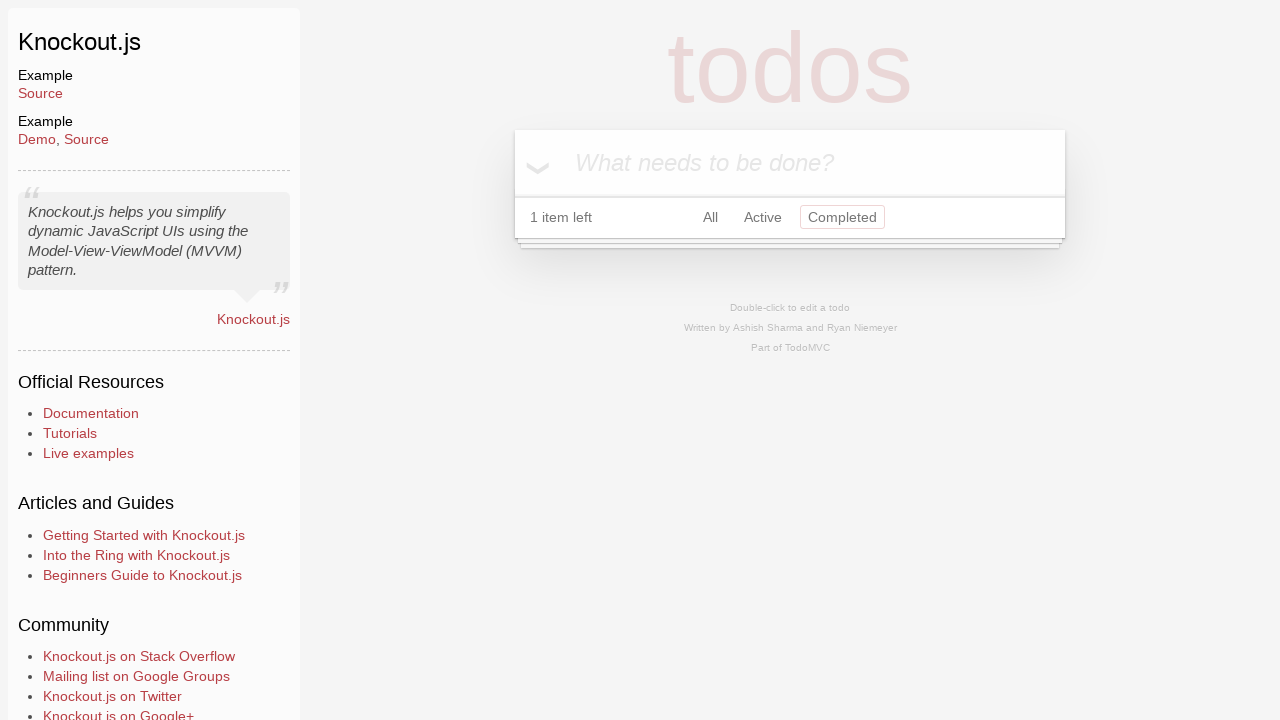